Tests the clear functionality on an input field by clearing its pre-filled content

Starting URL: https://letcode.in/edit

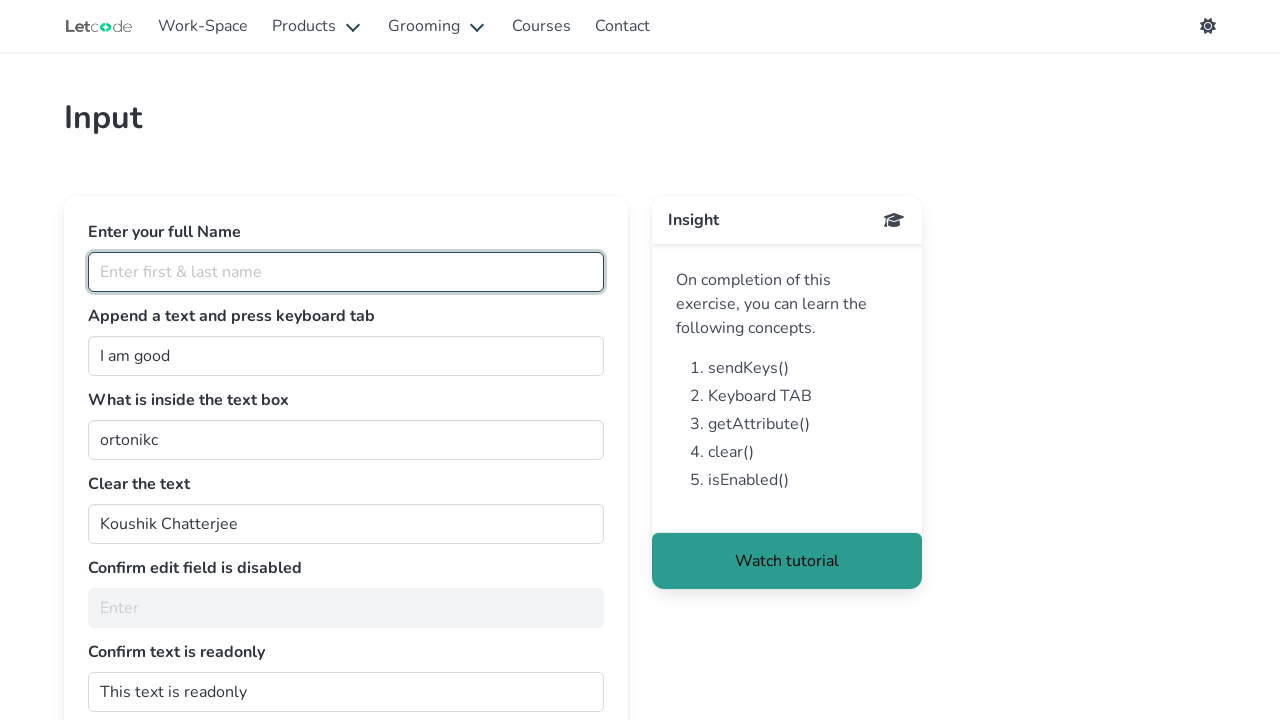

Located input field with id 'clearMe'
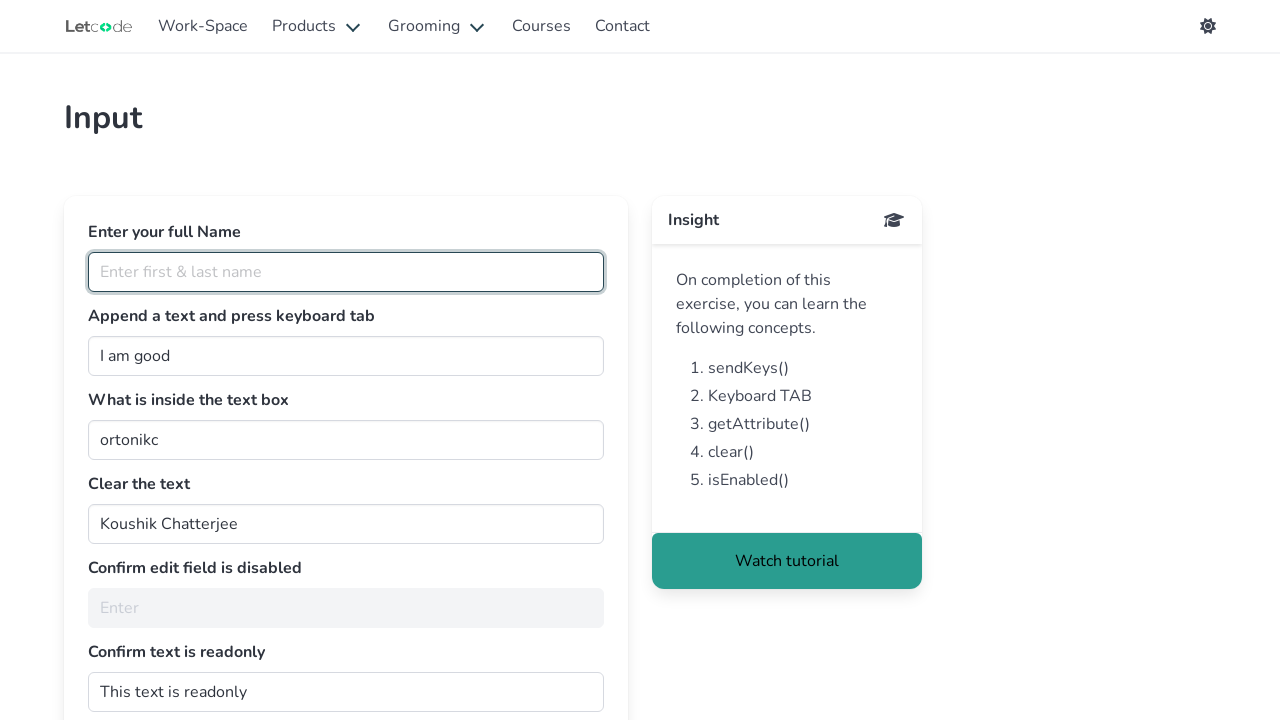

Cleared the pre-filled content from input field on input#clearMe
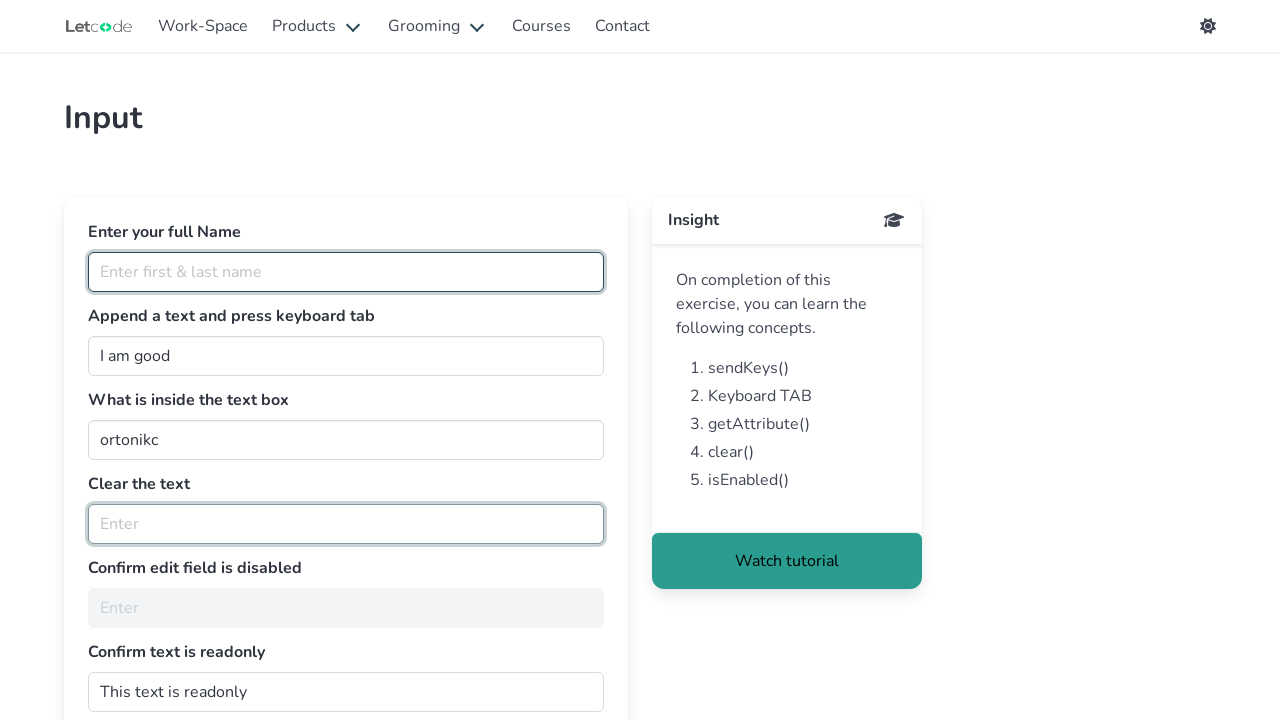

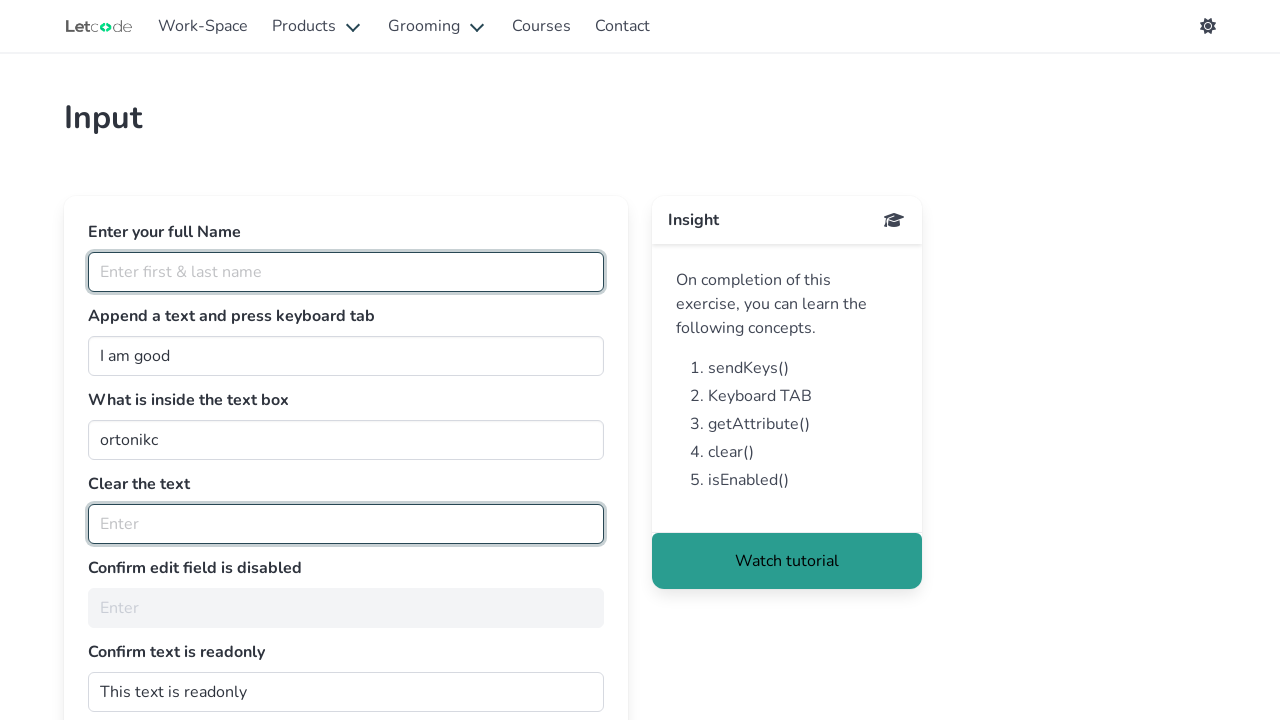